Tests slider range interaction by scrolling to the slider element and adjusting both the minimum and maximum handles of a range slider

Starting URL: https://leafground.com/drag.xhtml

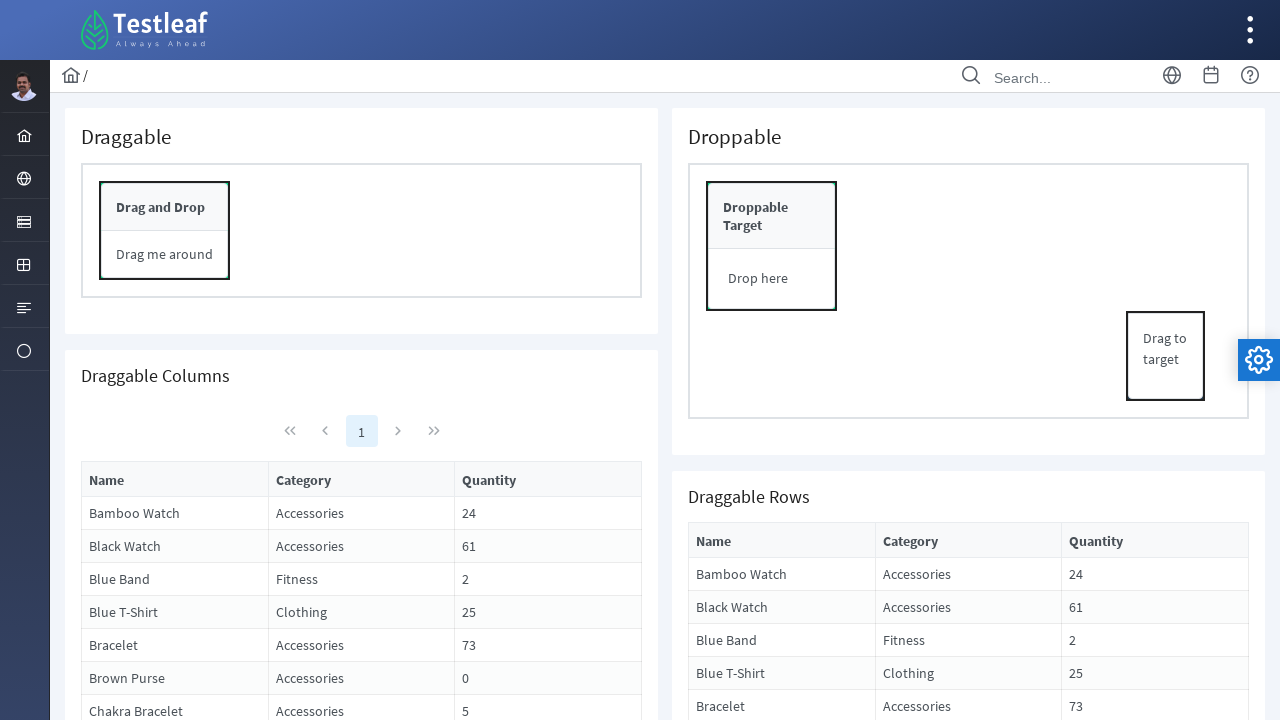

Scrolled to Start button to bring slider into view
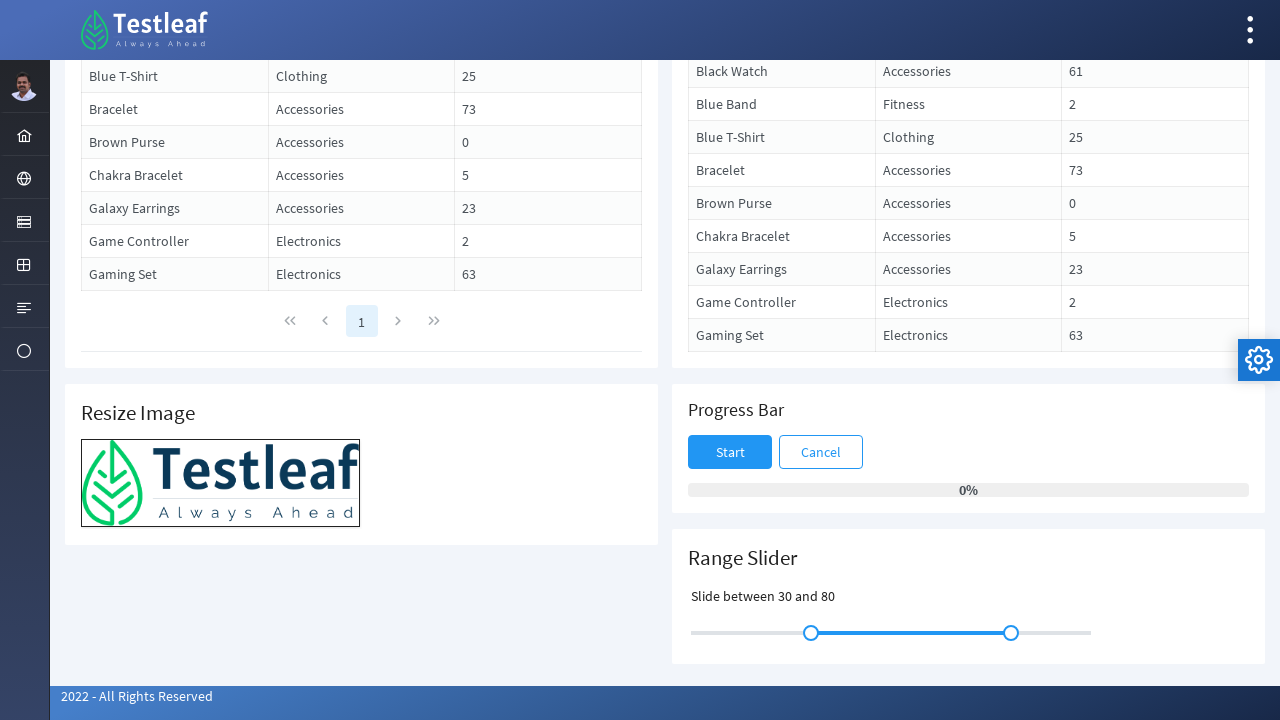

Located left slider handle bounding box
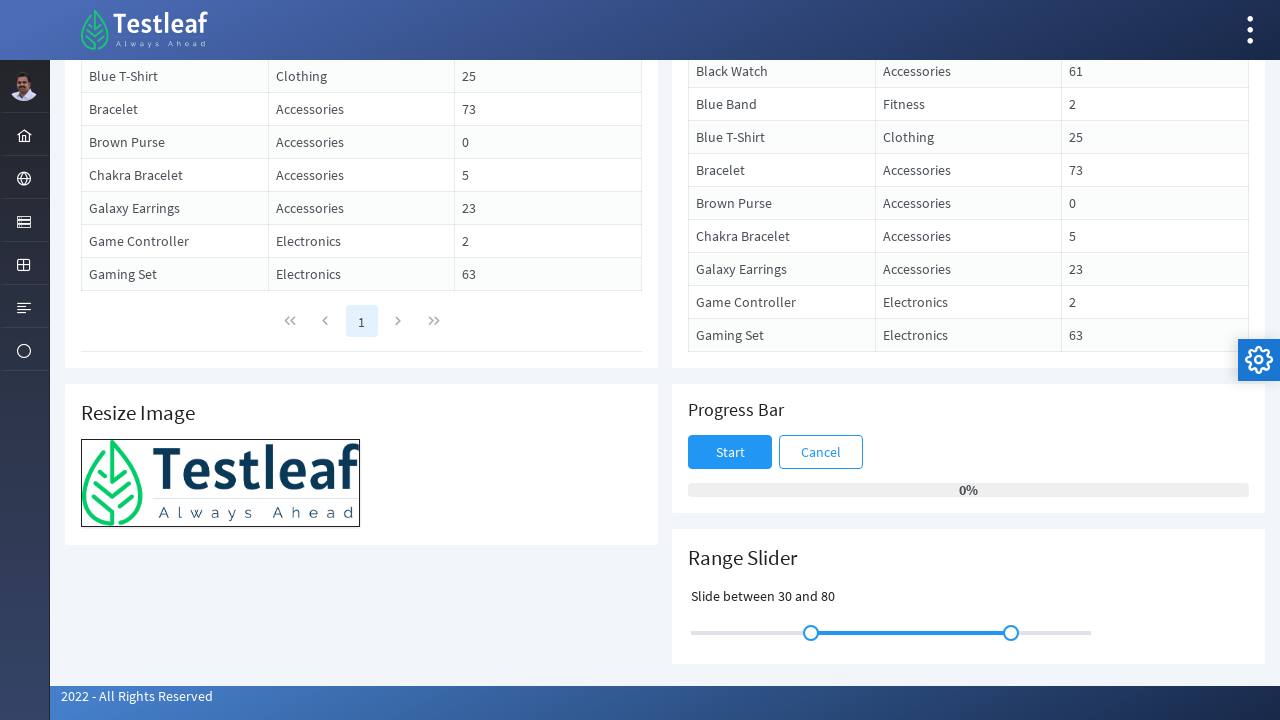

Moved mouse to center of left slider handle at (811, 633)
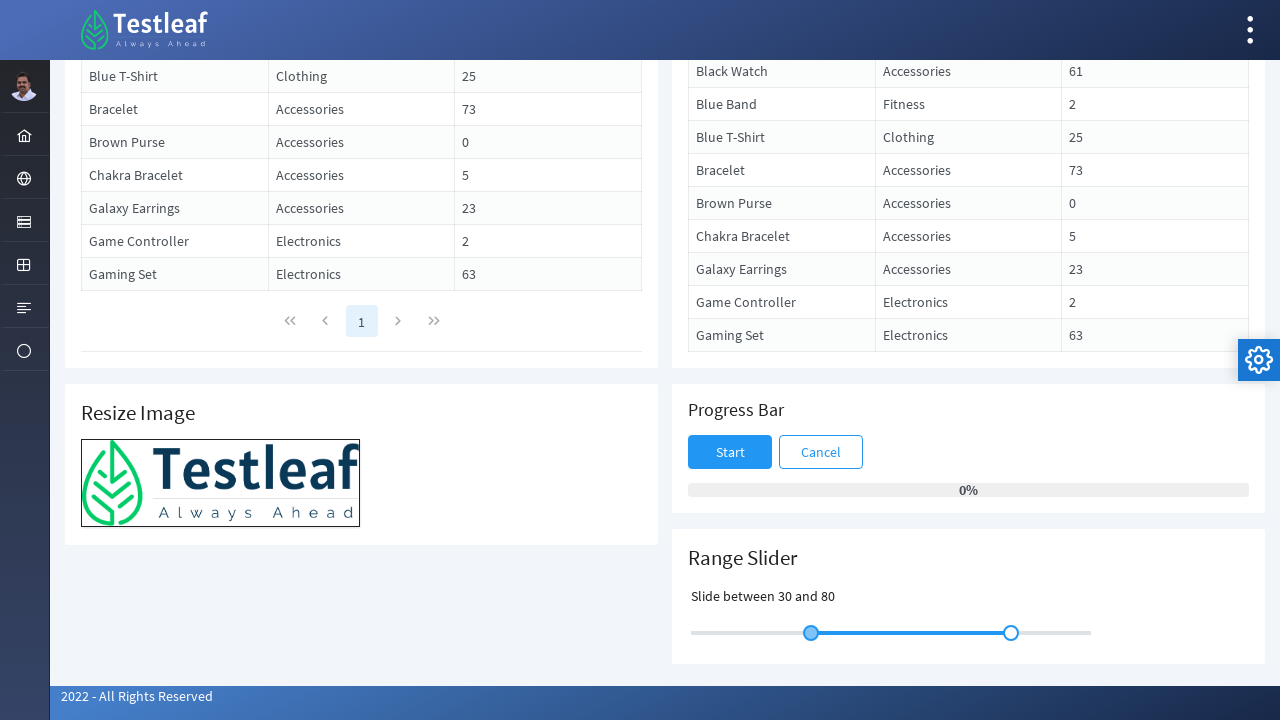

Pressed mouse button down on left slider handle at (811, 633)
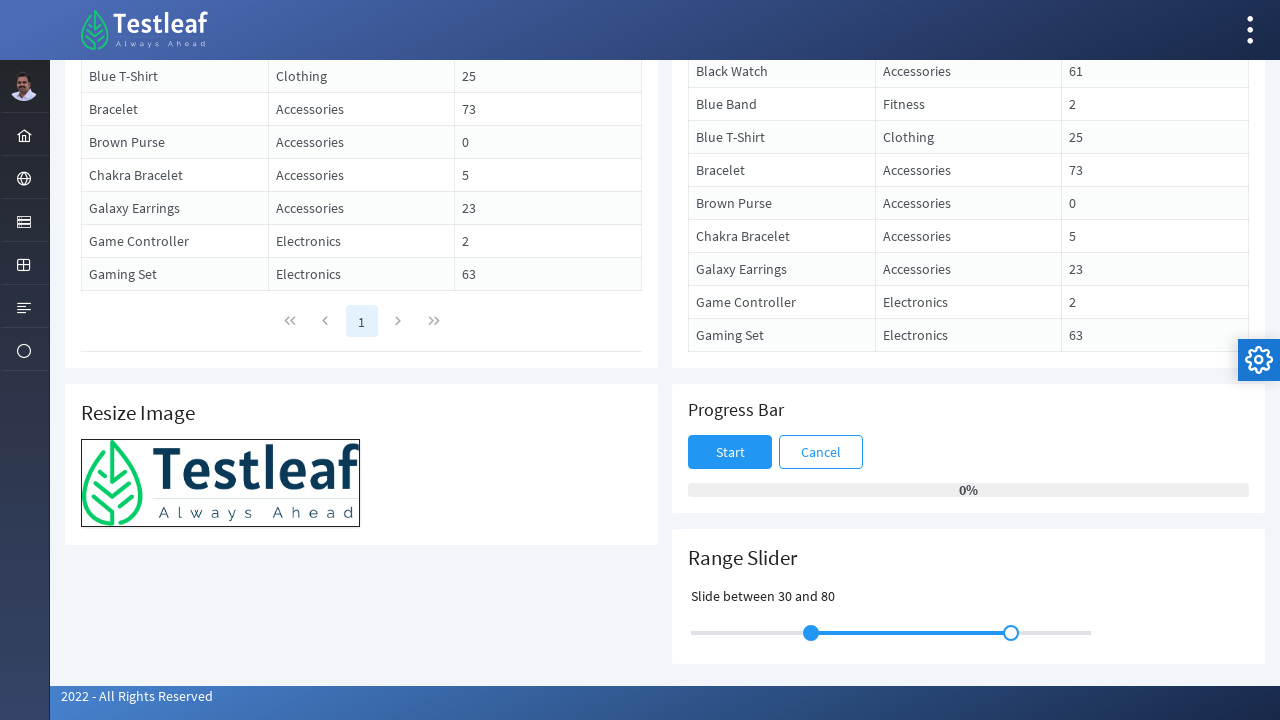

Dragged left slider handle 40 pixels to the left to adjust minimum value at (763, 633)
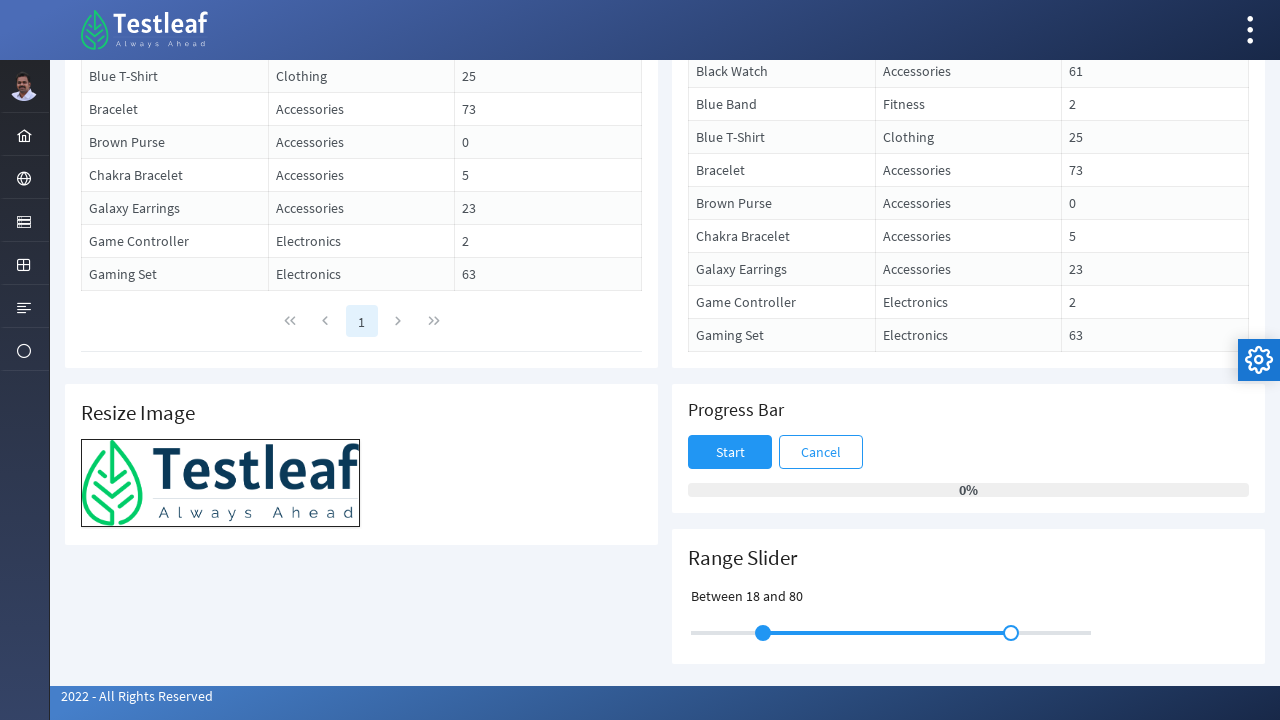

Released mouse button after dragging left slider handle at (763, 633)
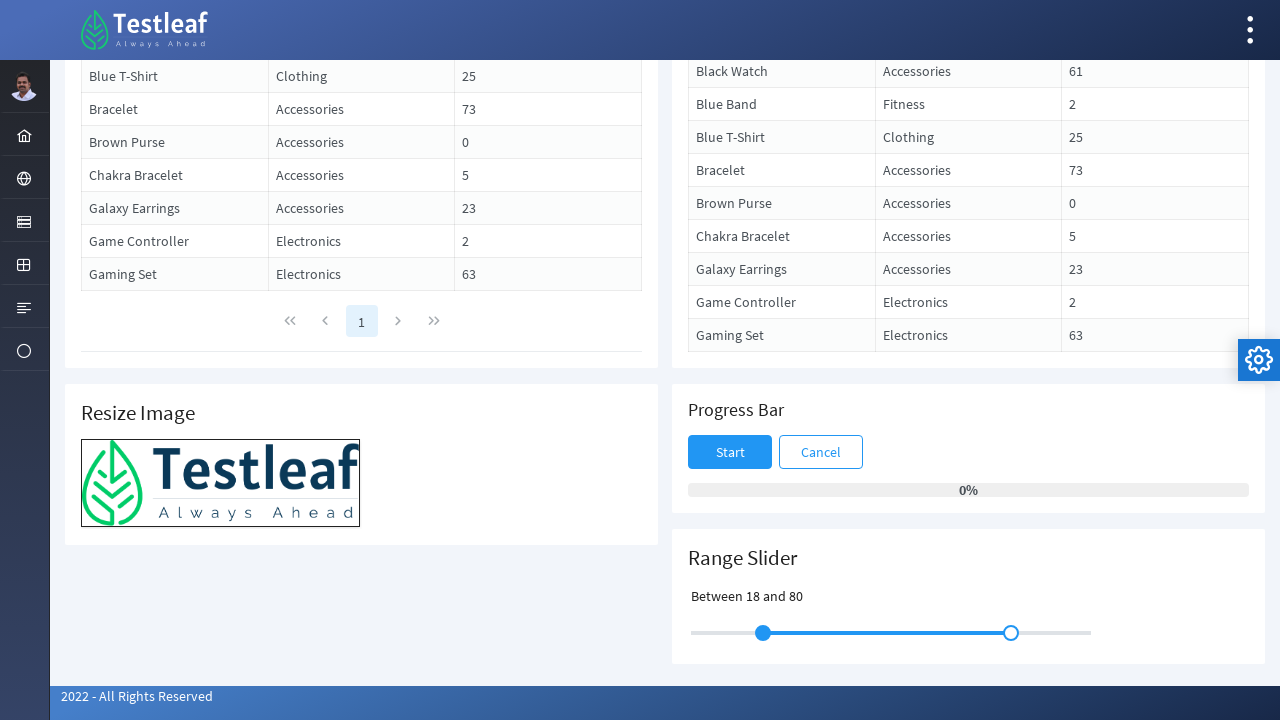

Located right slider handle bounding box
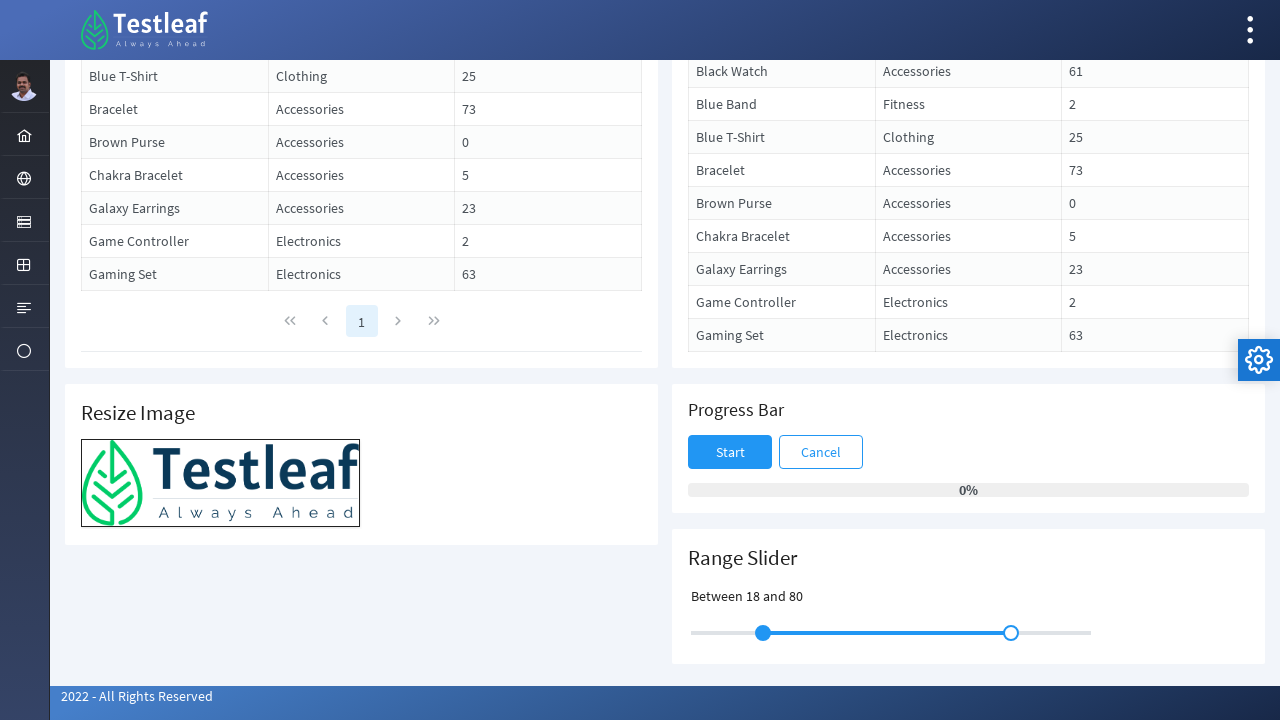

Moved mouse to center of right slider handle at (1011, 633)
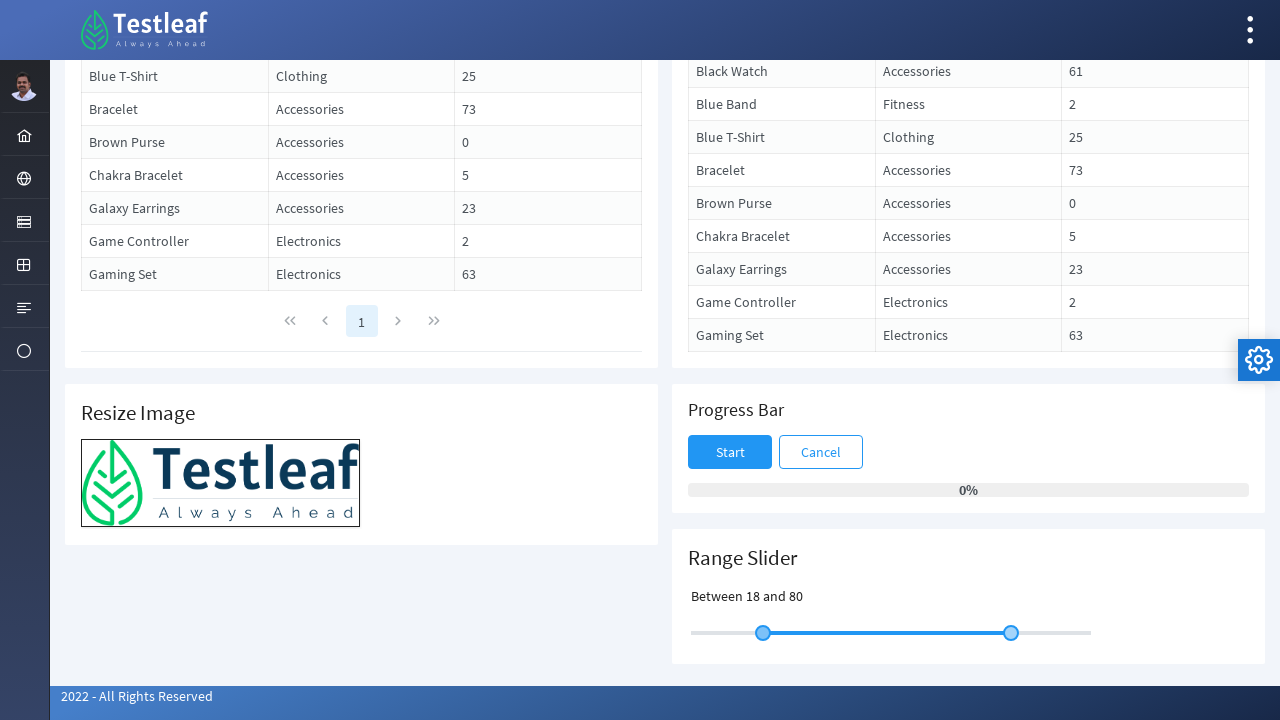

Pressed mouse button down on right slider handle at (1011, 633)
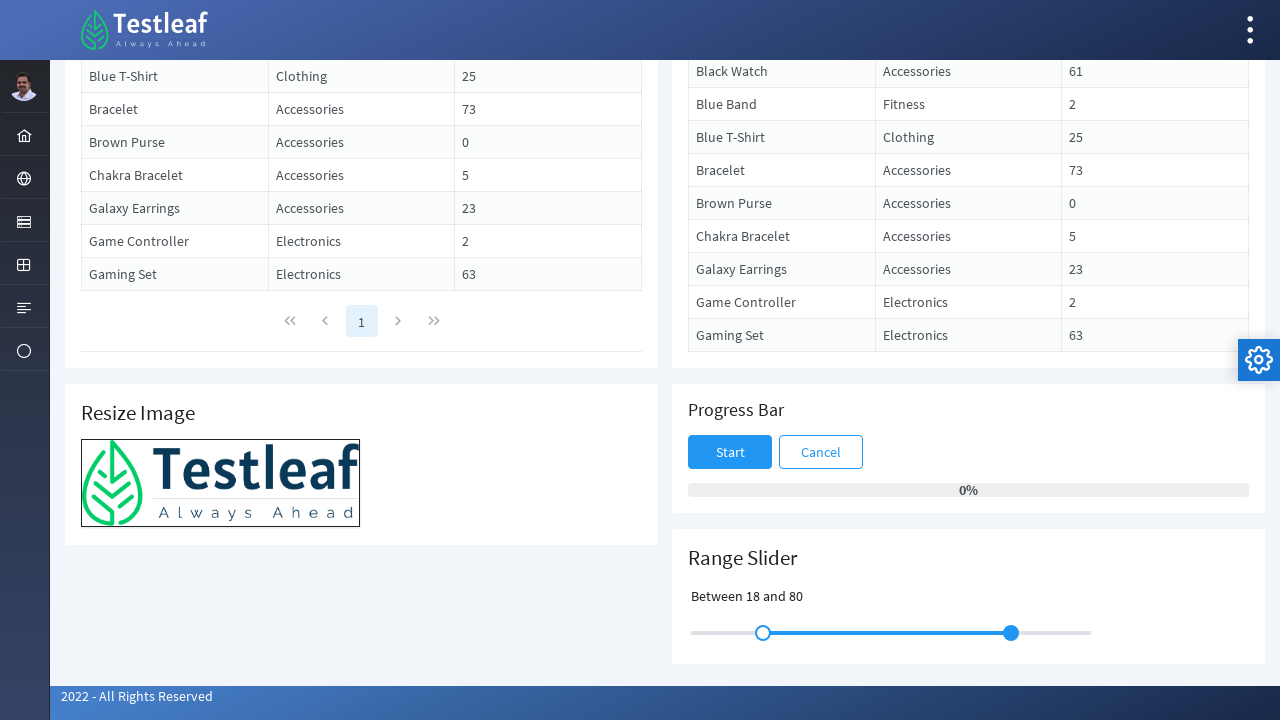

Dragged right slider handle 80 pixels to the right to adjust maximum value at (1083, 633)
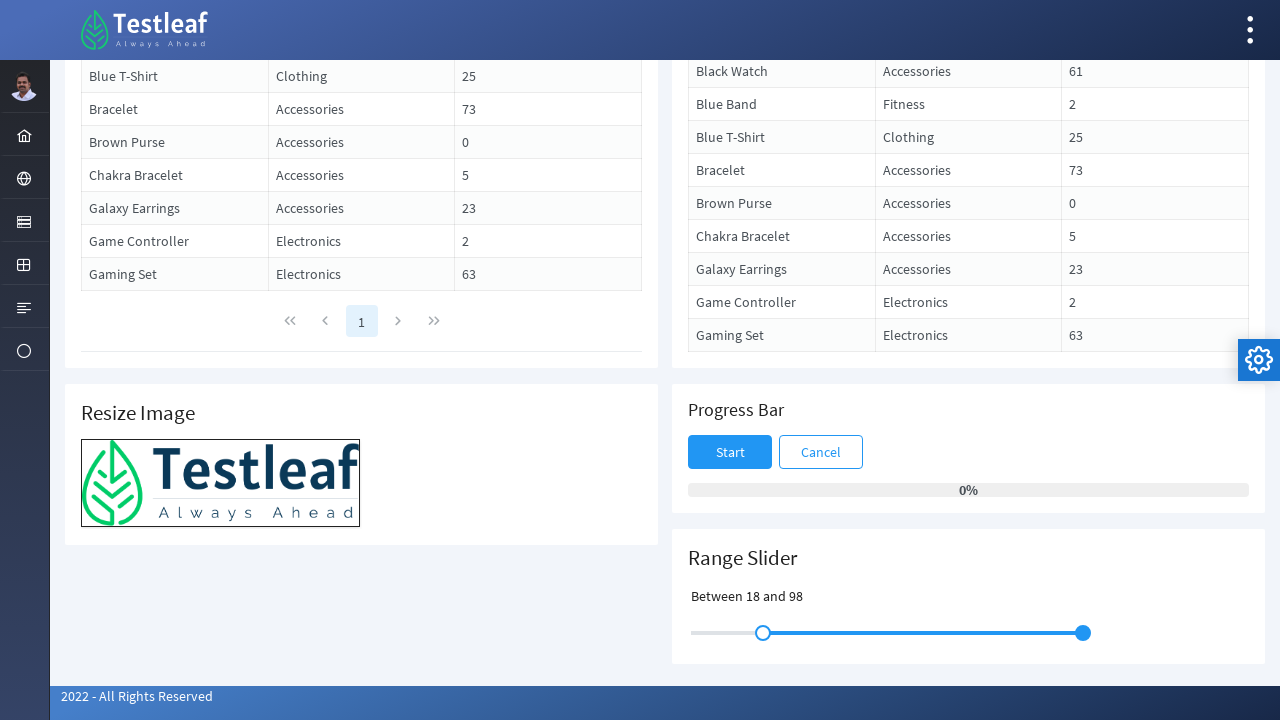

Released mouse button after dragging right slider handle at (1083, 633)
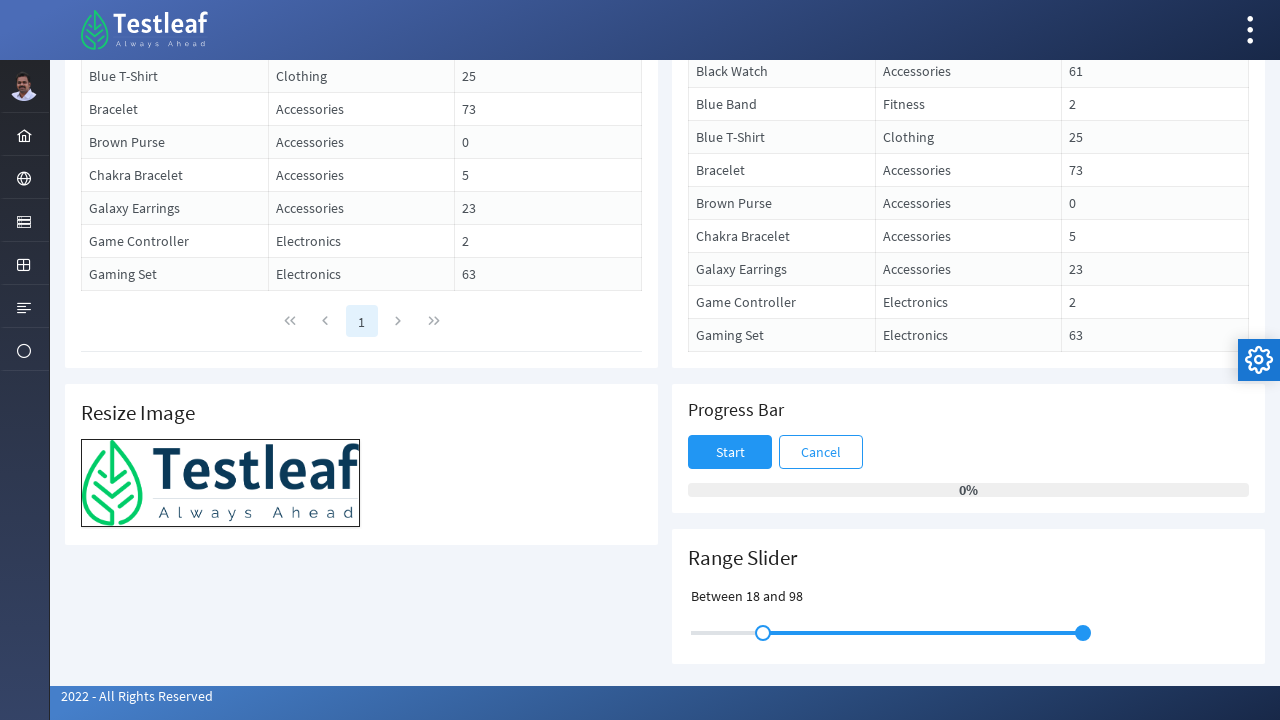

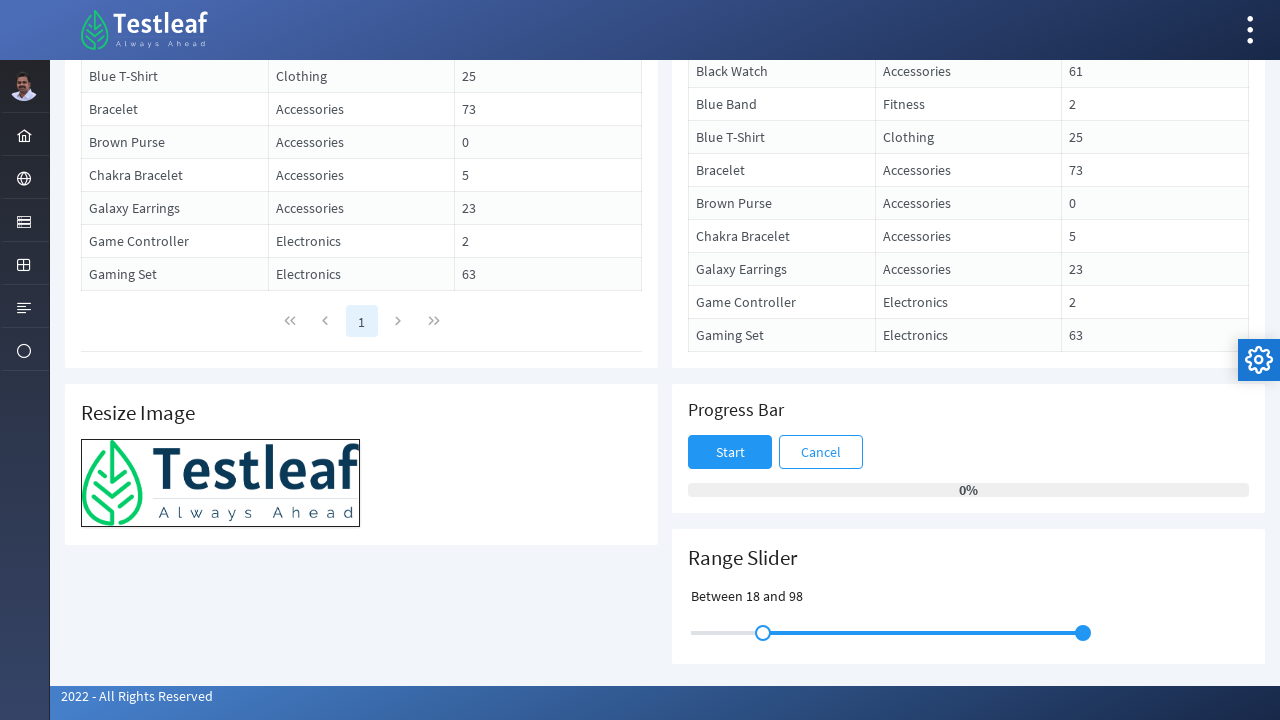